Navigates to Jumia Nigeria homepage and verifies the search input field exists by checking for its autocomplete attribute

Starting URL: https://www.jumia.com.ng/

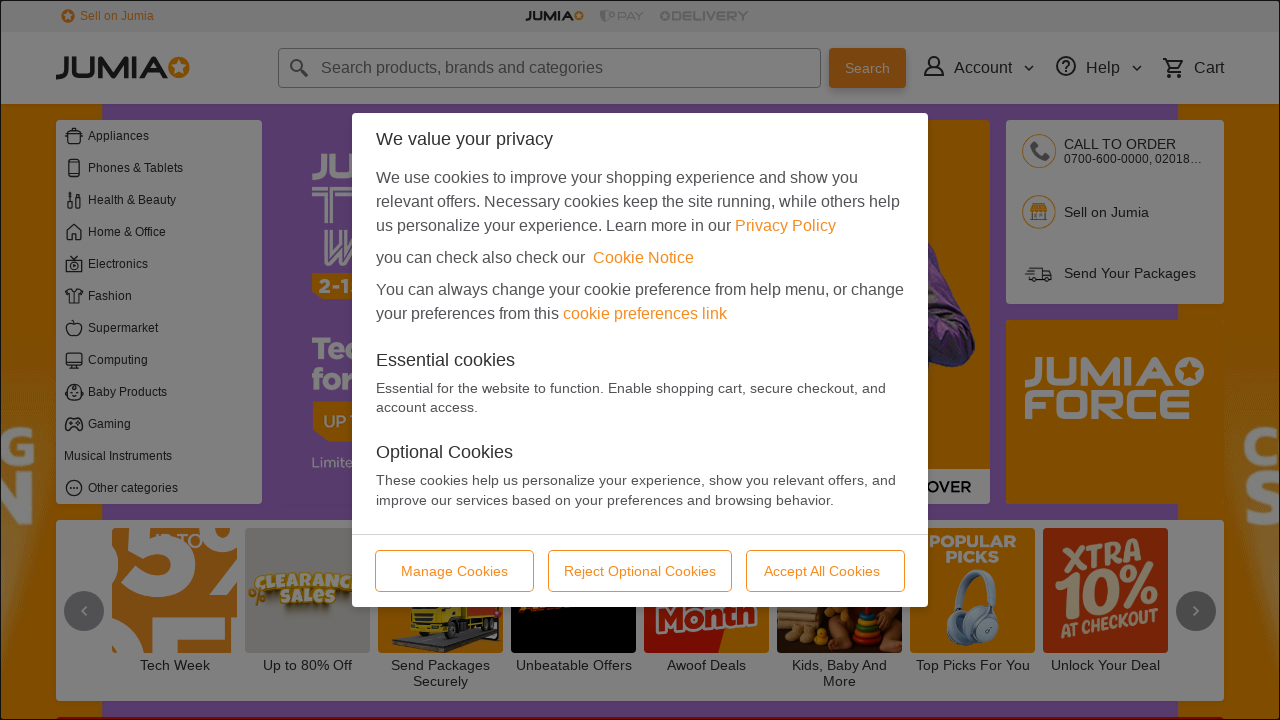

Search input field #fi-q became visible
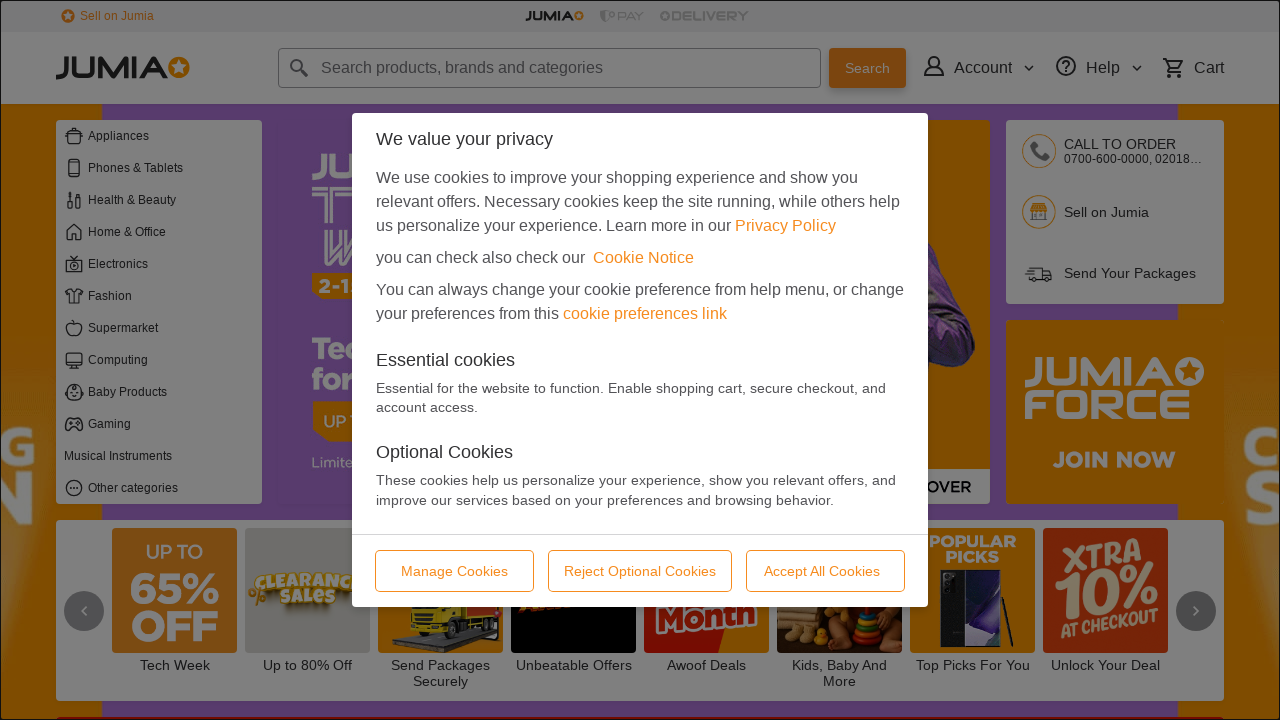

Retrieved autocomplete attribute value: 'off'
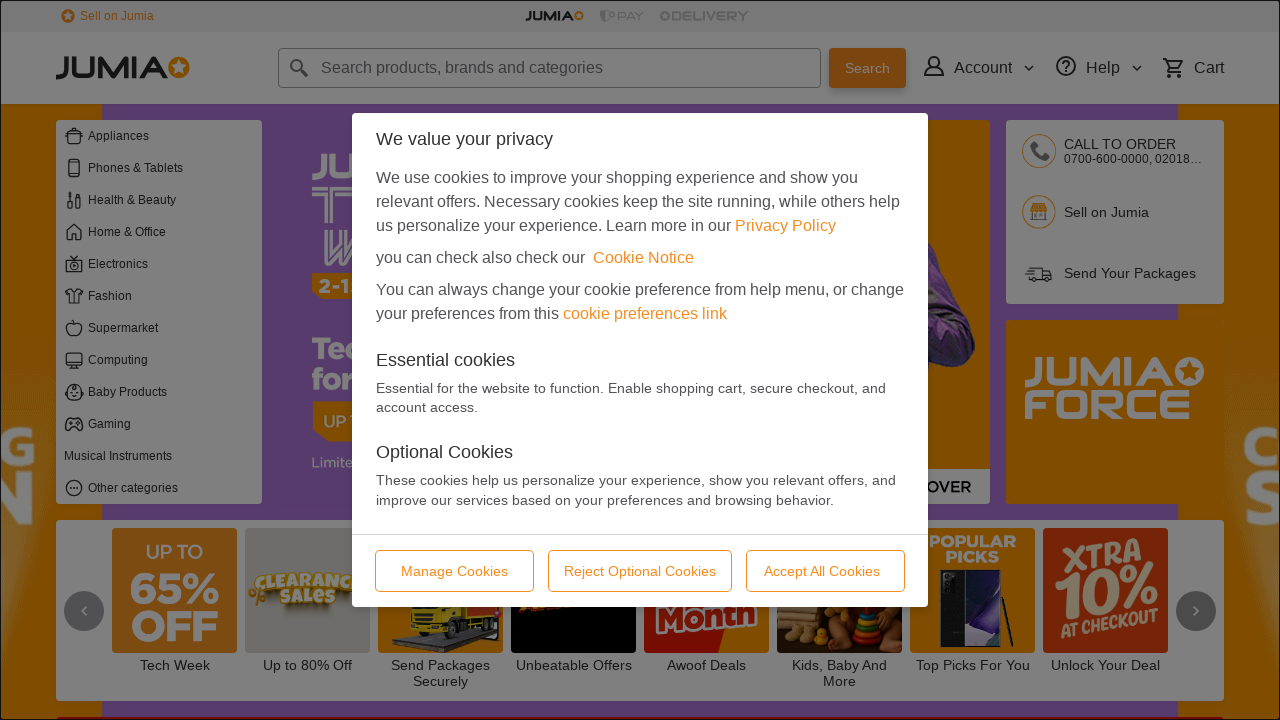

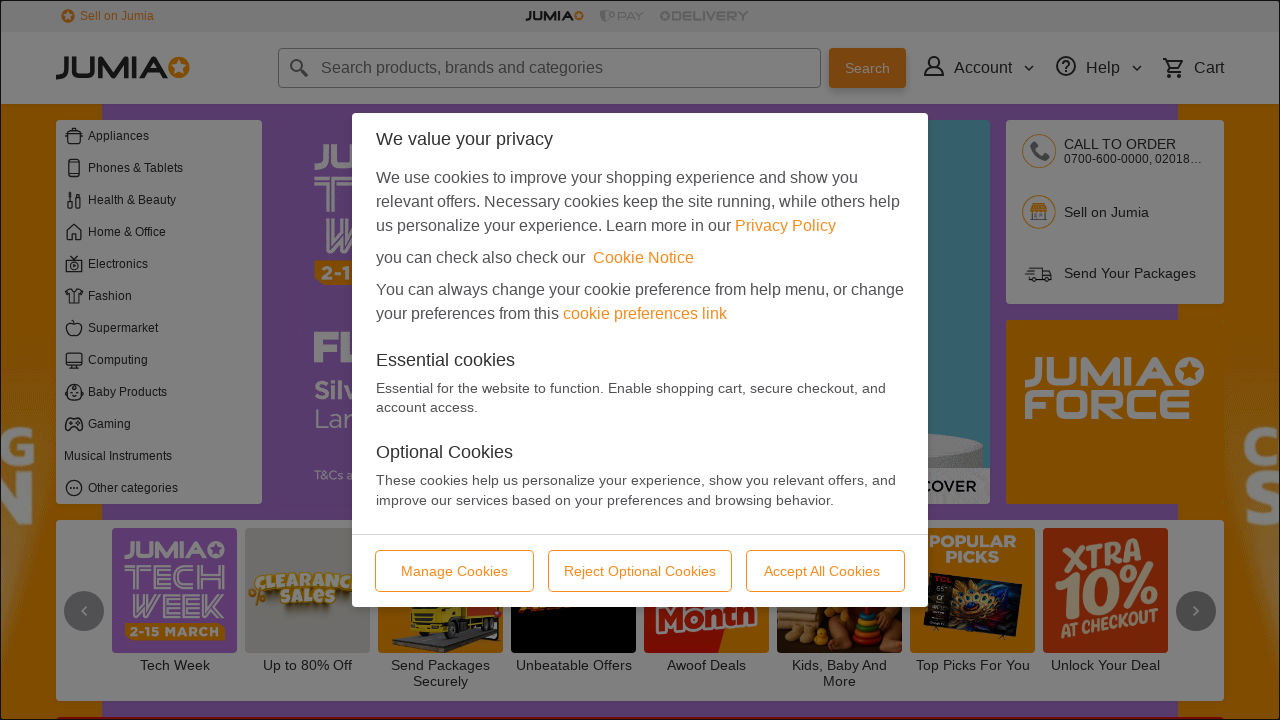